Navigates to Form Authentication page and verifies the Elemental Selenium link has correct href

Starting URL: https://the-internet.herokuapp.com/

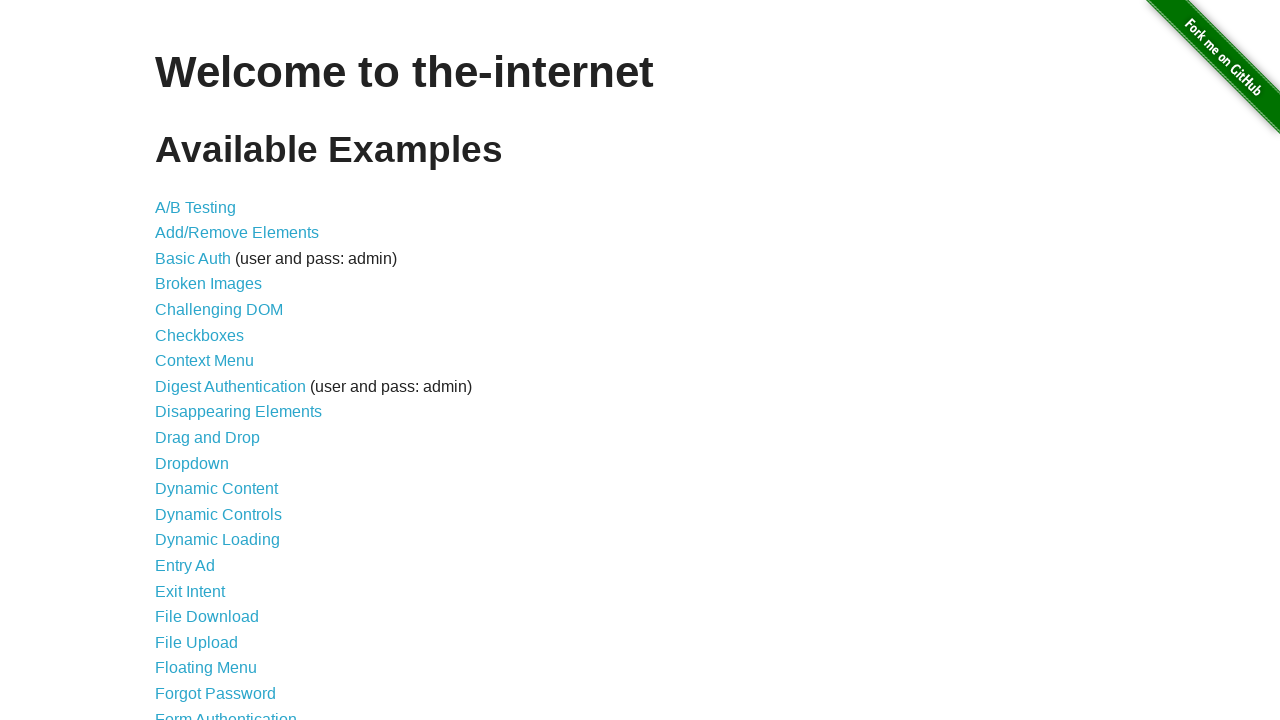

Navigated to the-internet.herokuapp.com home page
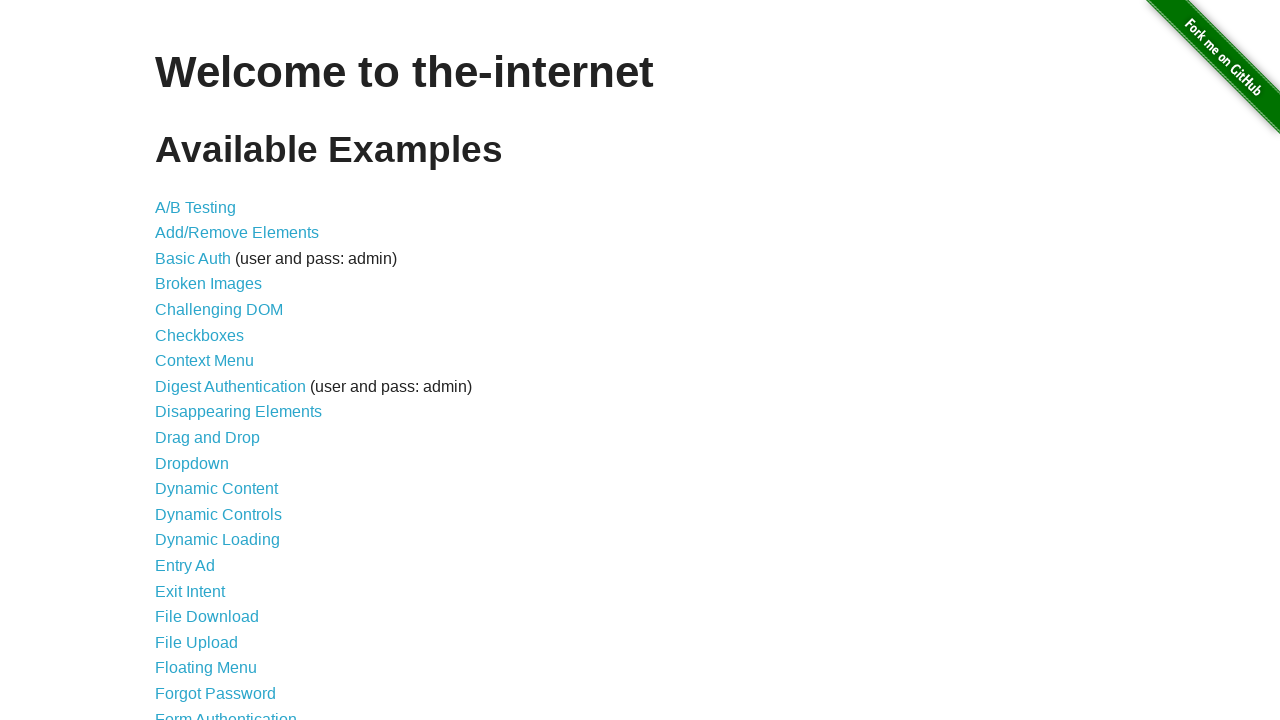

Clicked on Form Authentication link at (226, 712) on text=Form Authentication
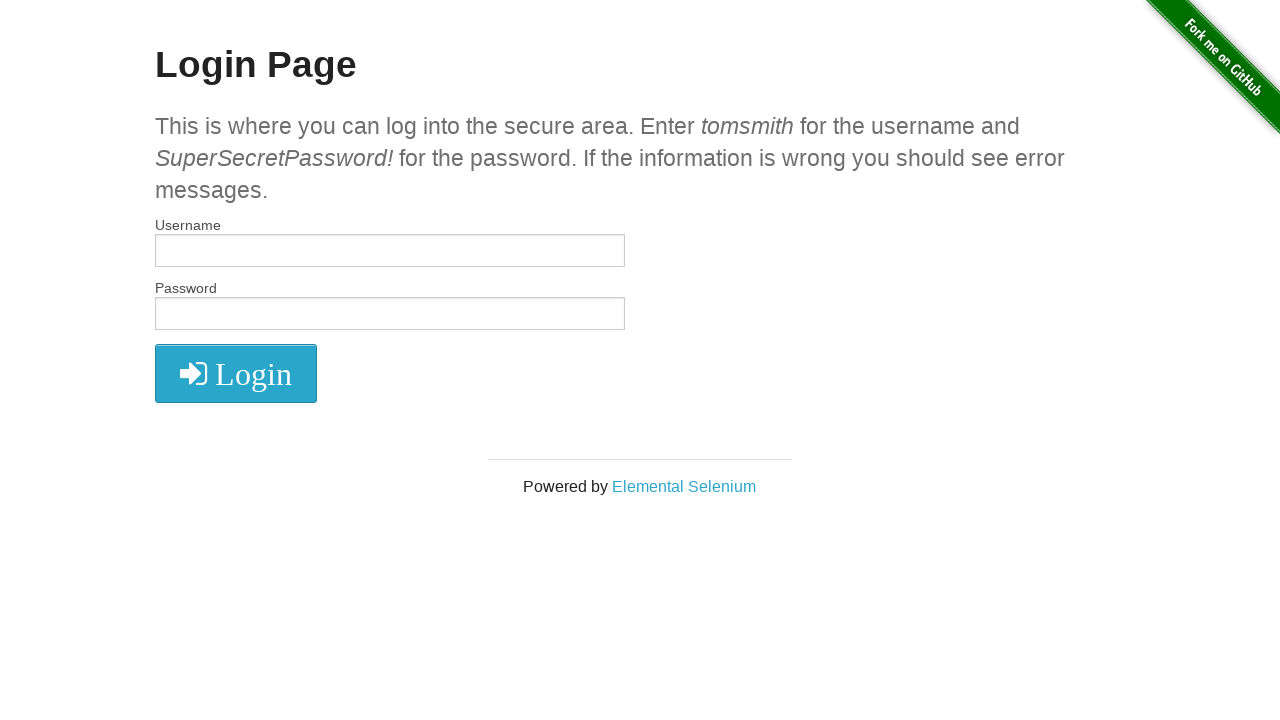

Elemental Selenium link appeared on the page
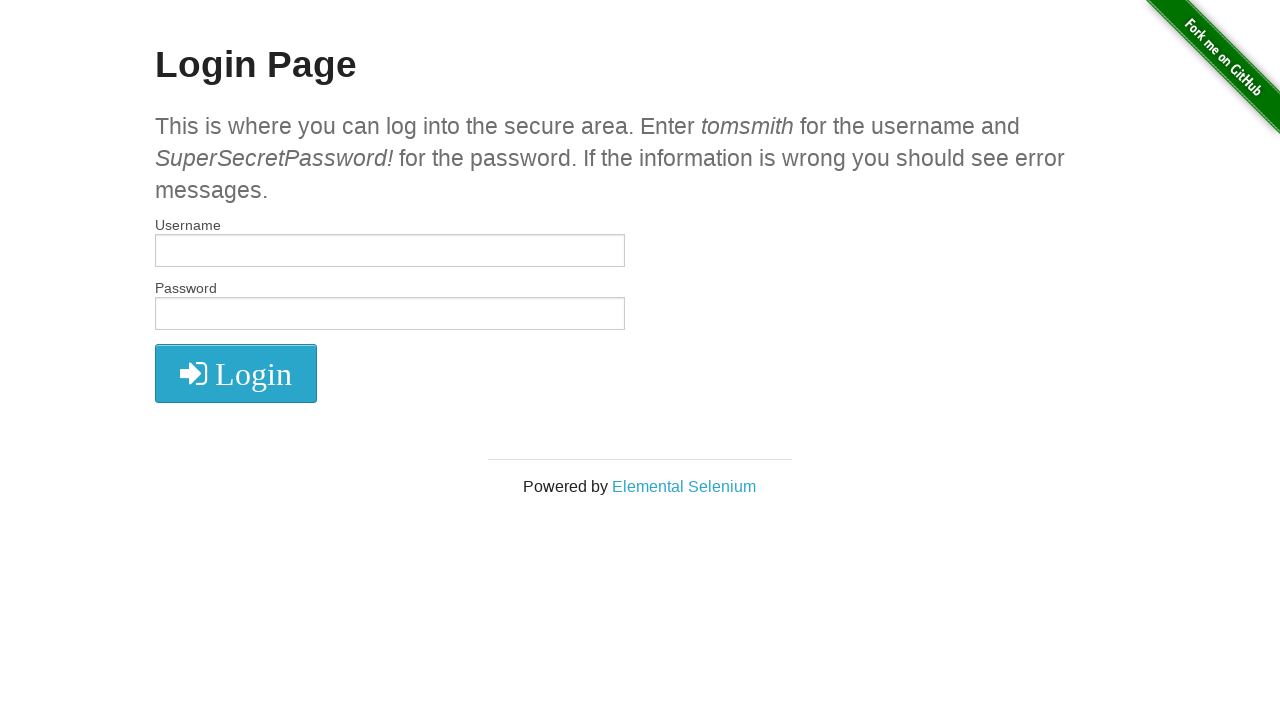

Retrieved Elemental Selenium link href: http://elementalselenium.com/
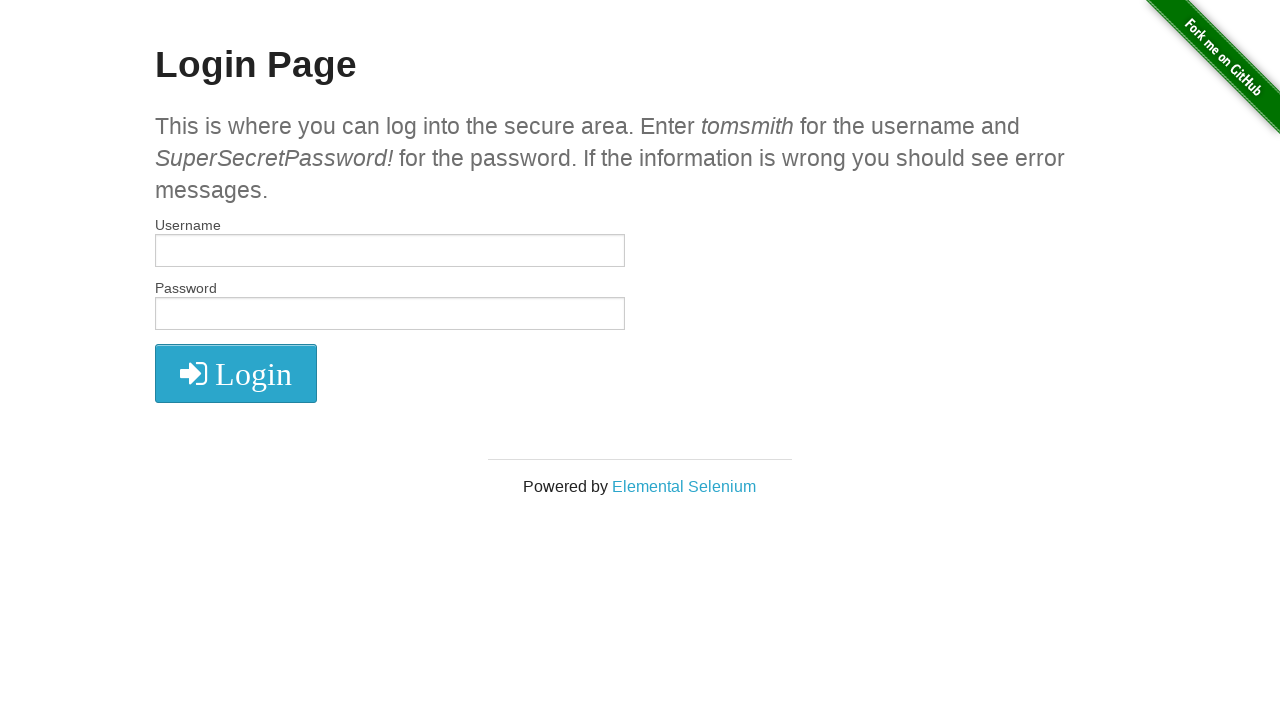

Verified Elemental Selenium link has correct href attribute
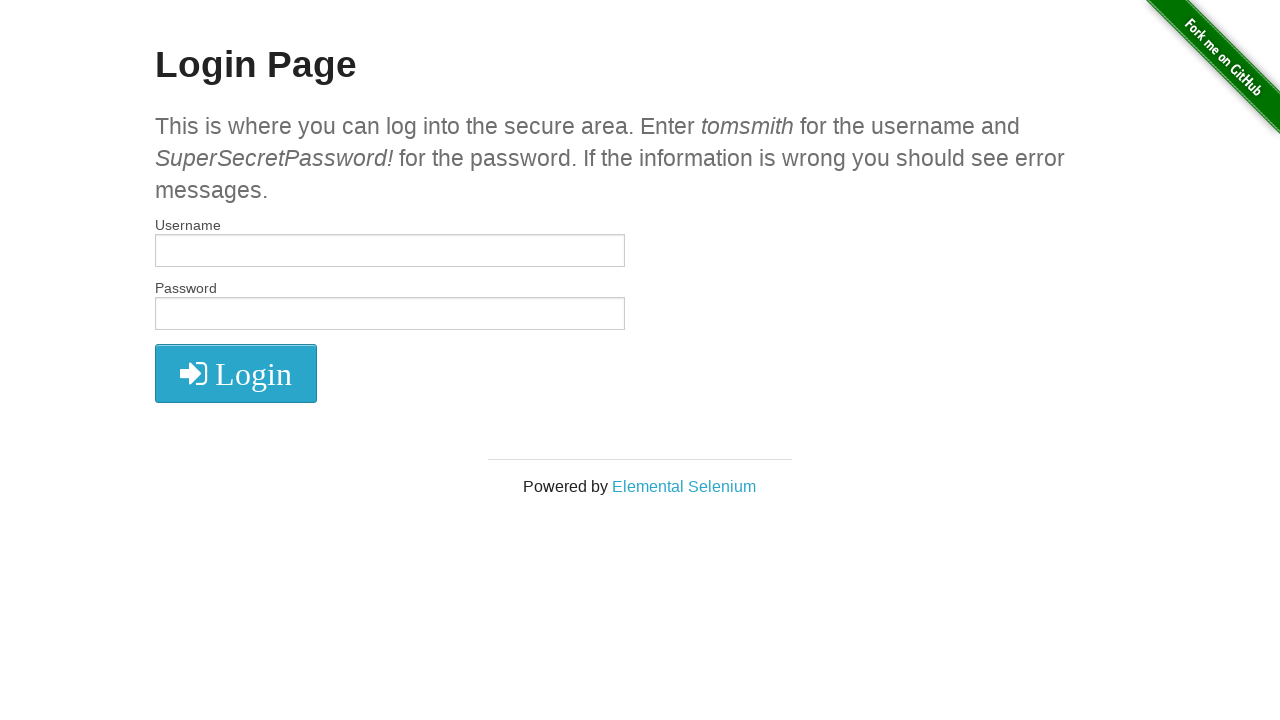

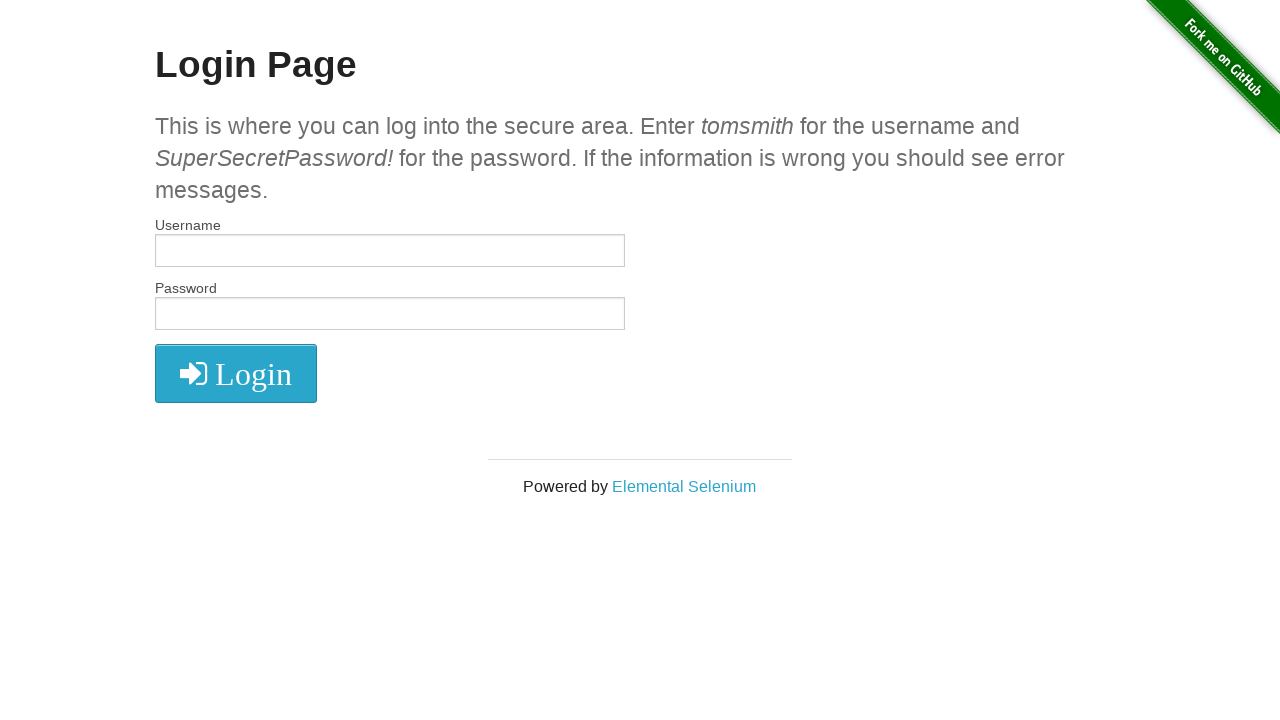